Tests various mouse actions on a submit button including click and hold, then release operations

Starting URL: http://www.mycontactform.com

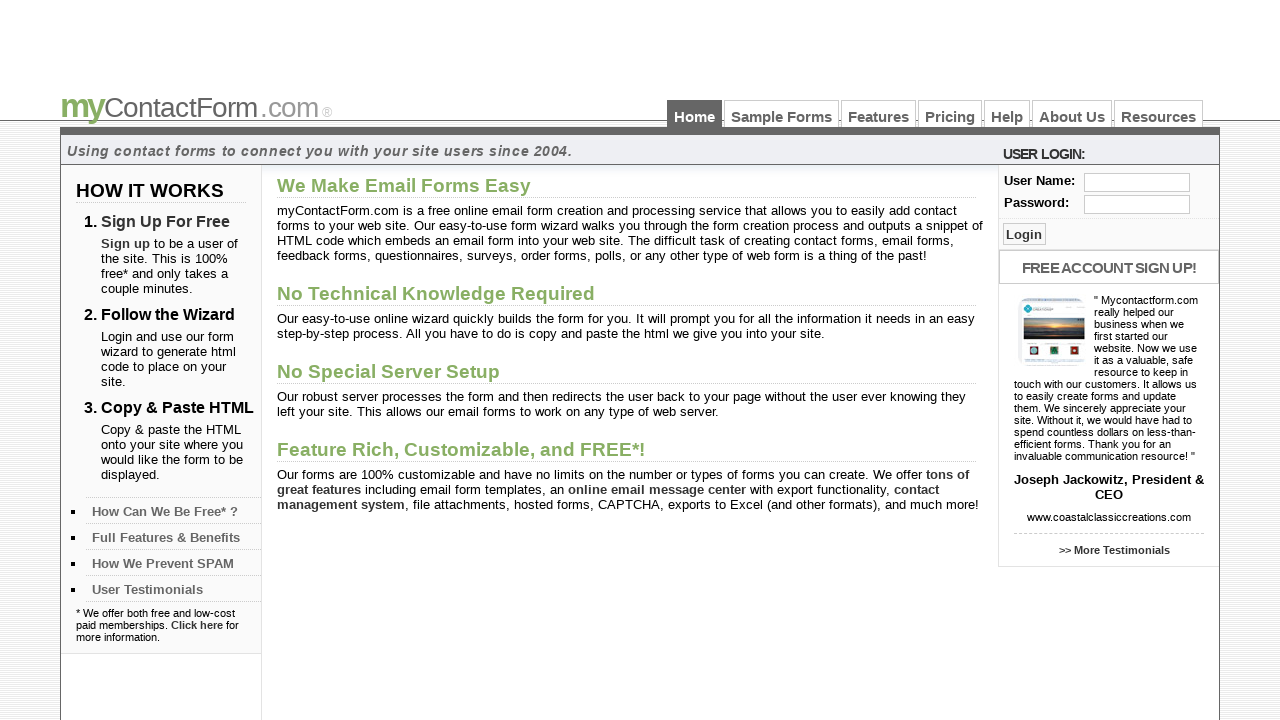

Located the submit button element
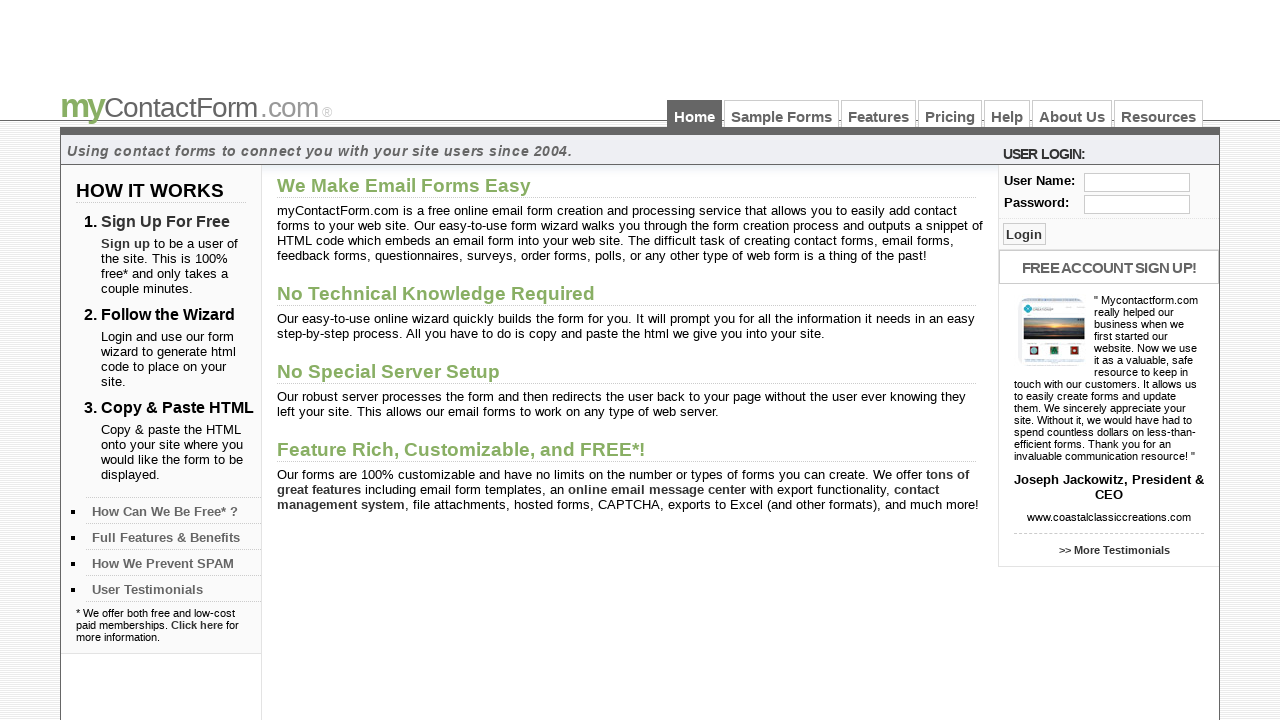

Moved mouse to center of submit button at (1024, 234)
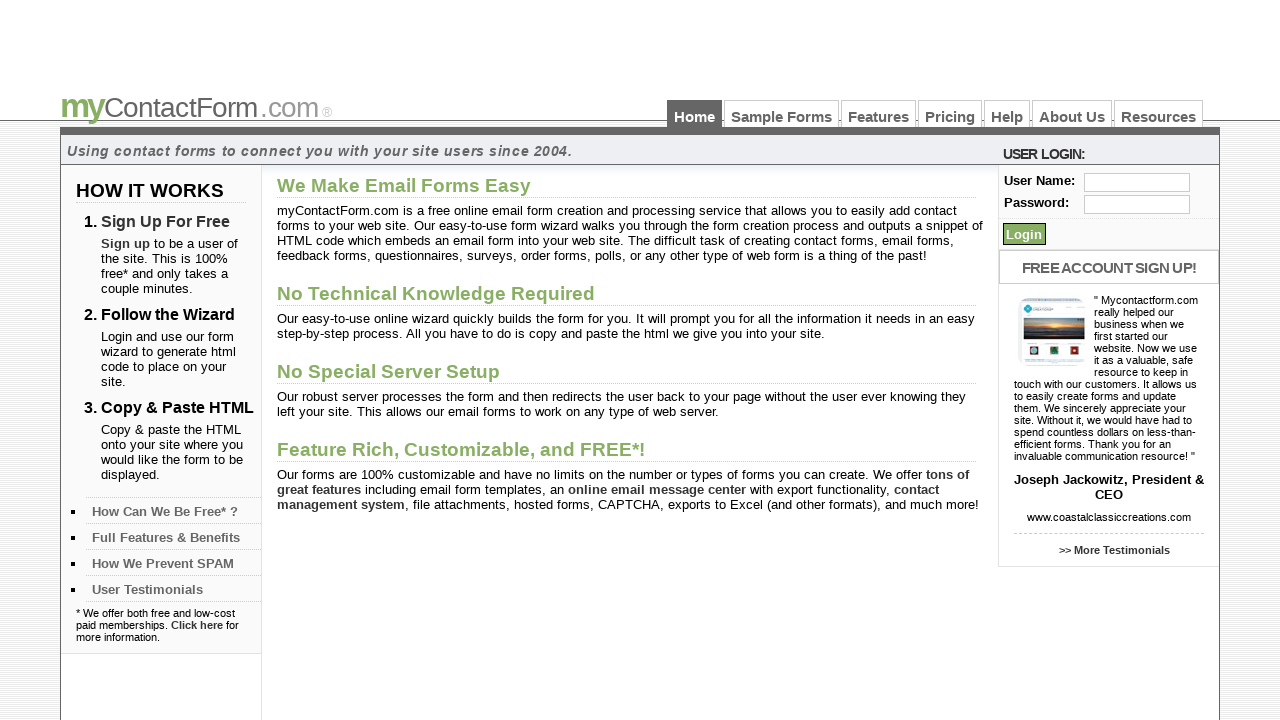

Pressed down on submit button (click and hold initiated) at (1024, 234)
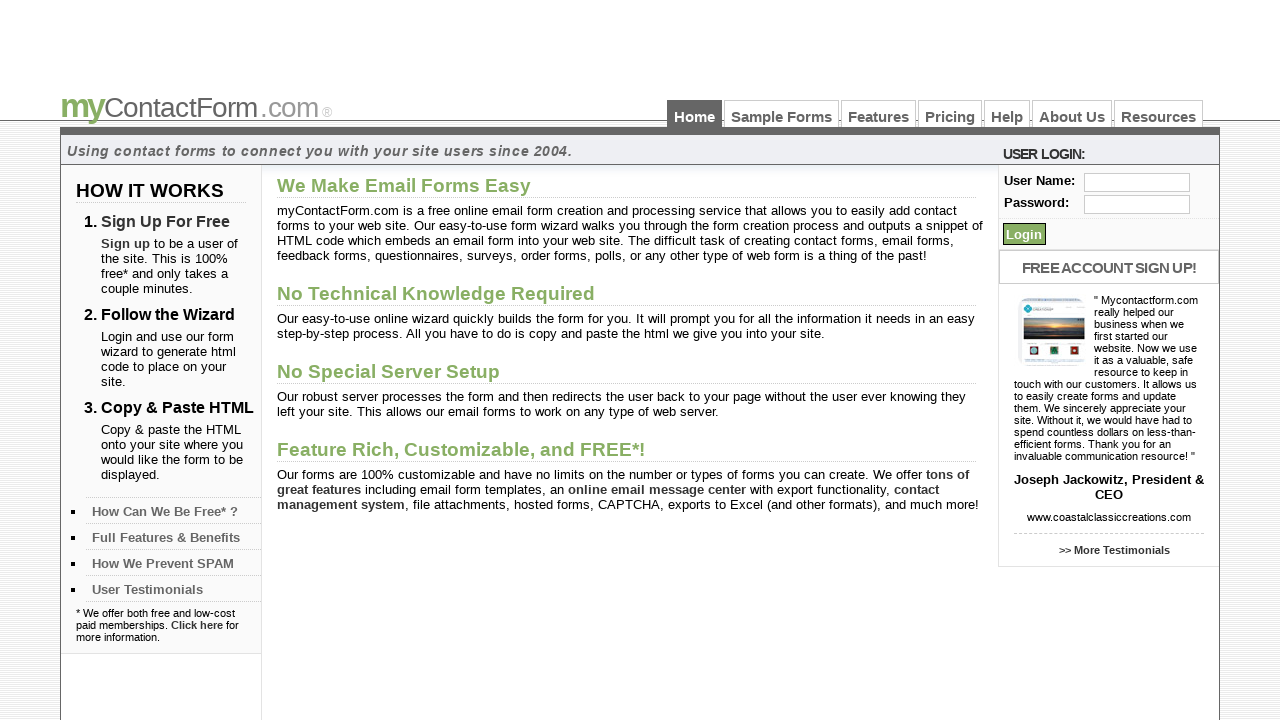

Held button down for 3 seconds
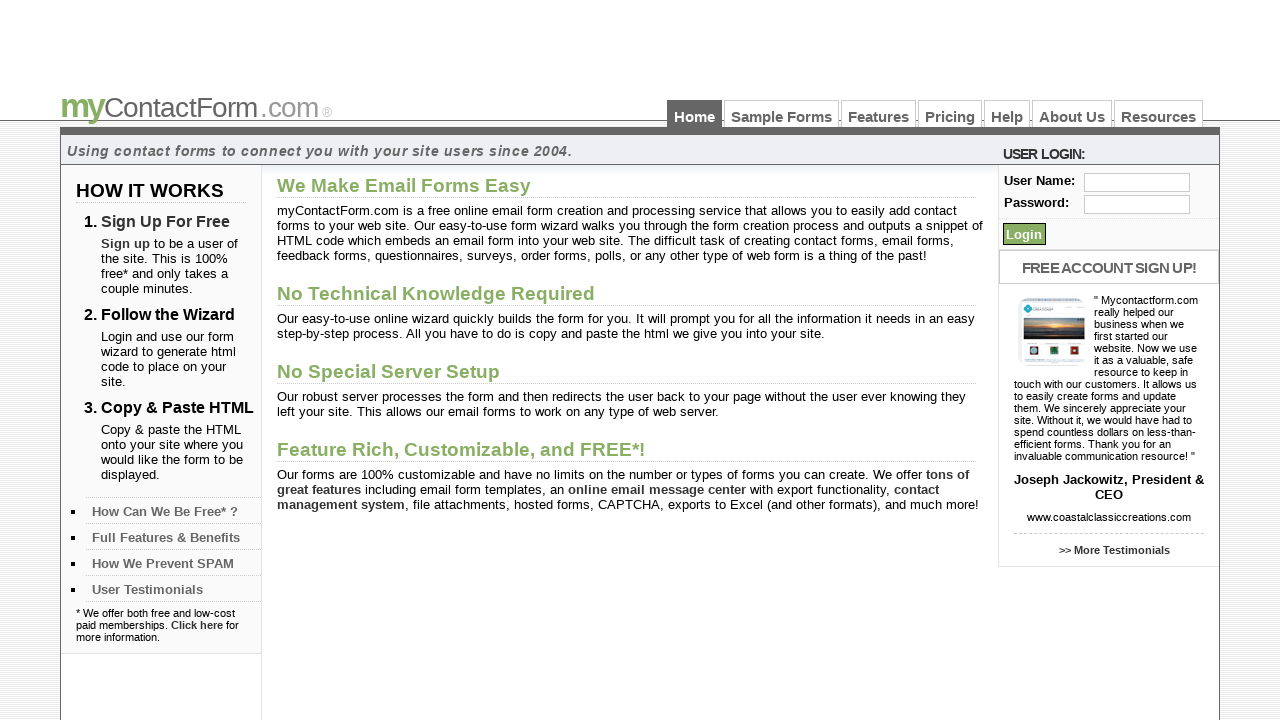

Released the submit button at (1024, 234)
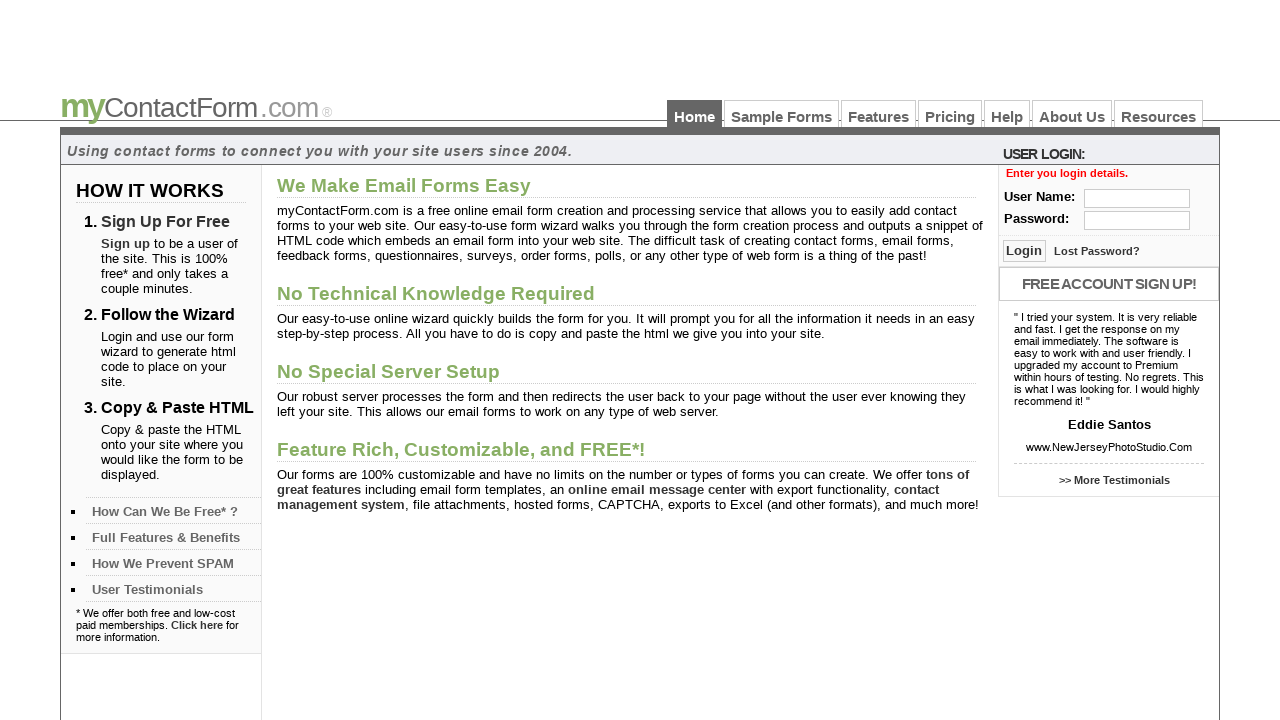

Waited 3 seconds after releasing button
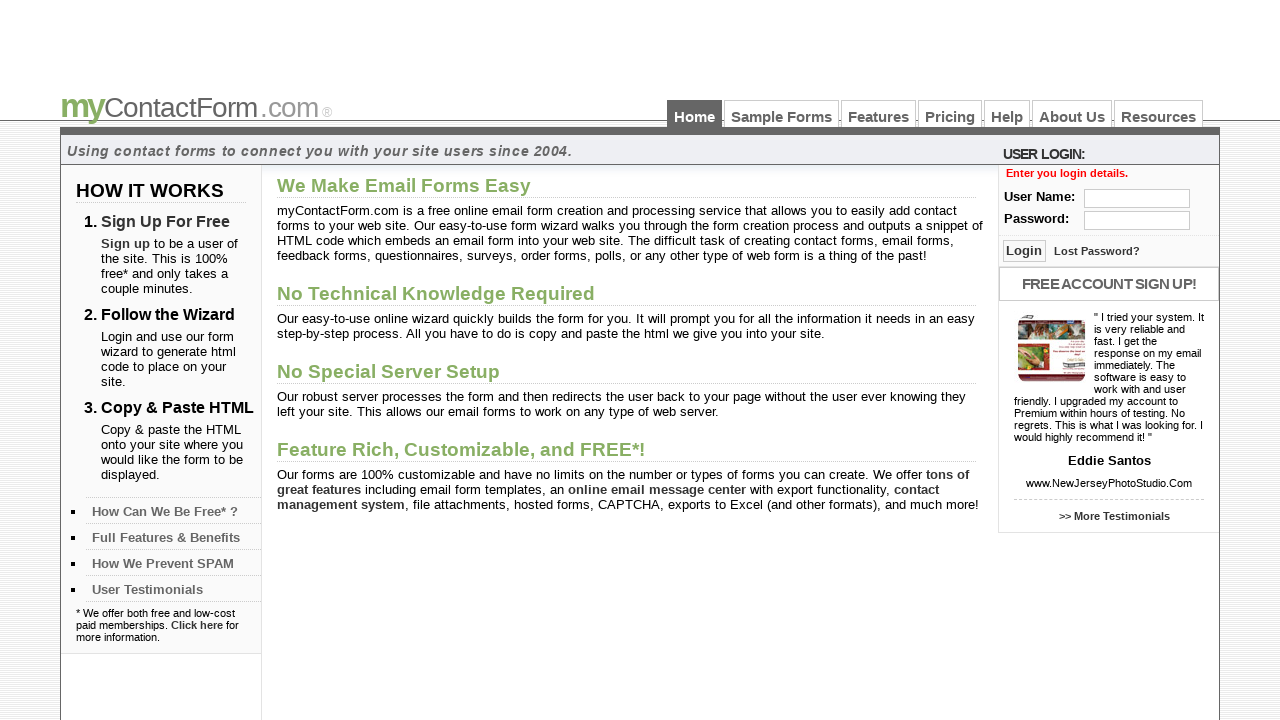

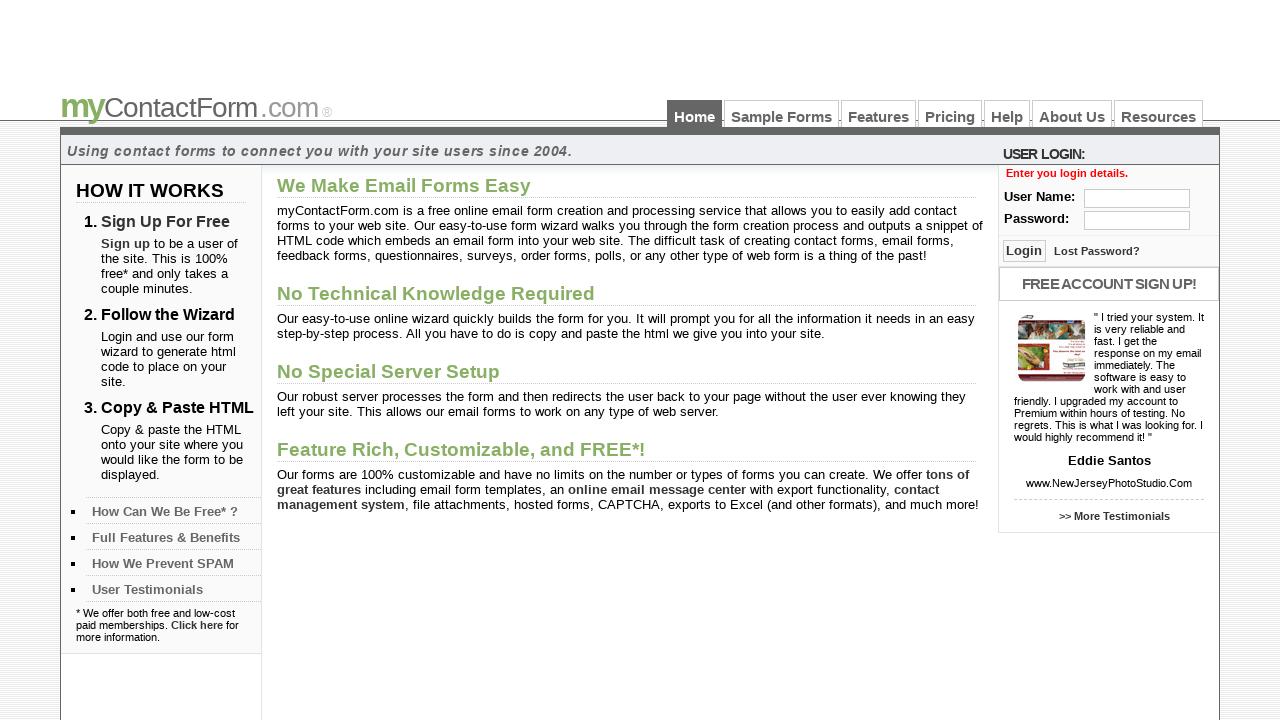